Tests a sum calculator form by entering two numbers and clicking the sum button to verify the result

Starting URL: https://www.lambdatest.com/selenium-playground/simple-form-demo

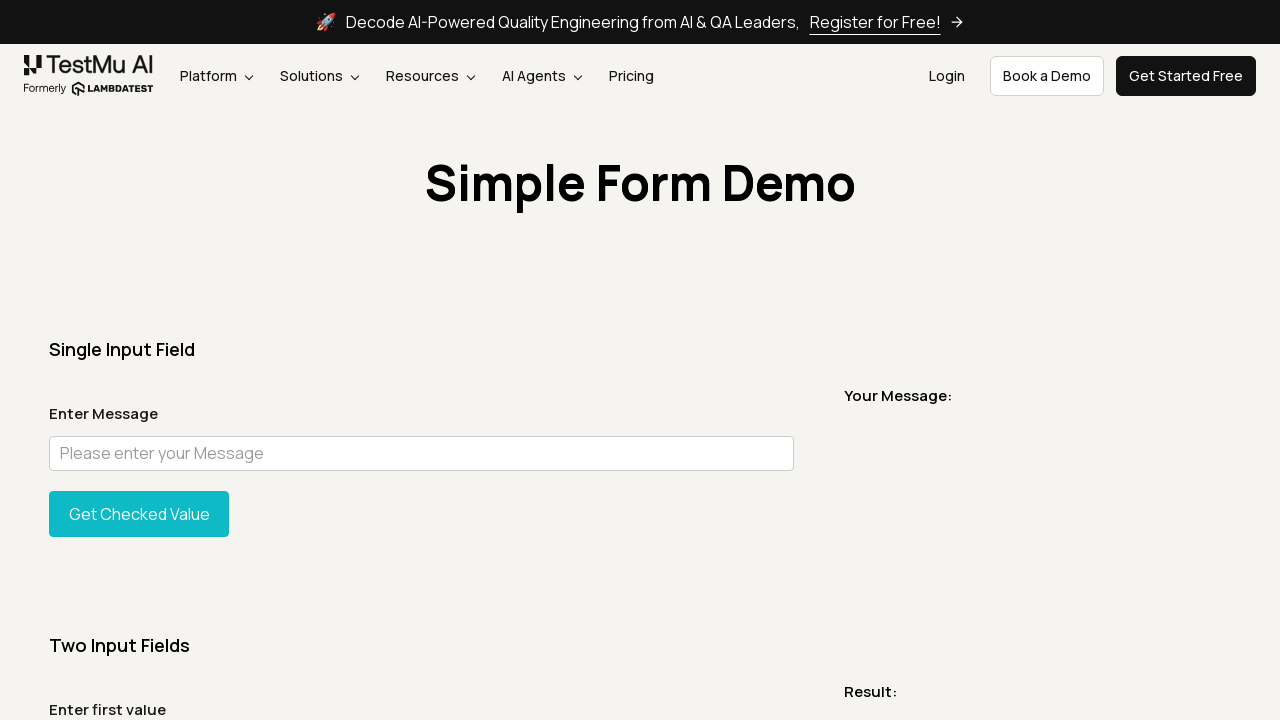

Entered first number '23' in sum1 field on input#sum1
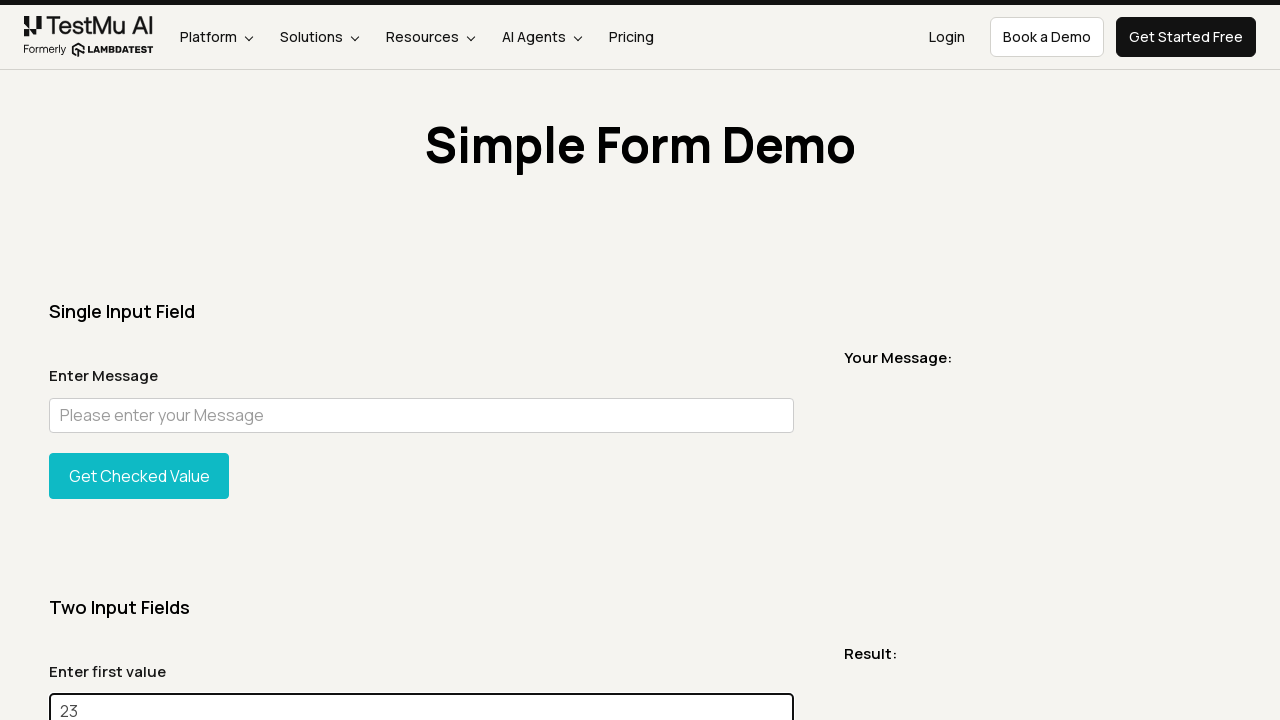

Entered second number '27' in sum2 field on input#sum2
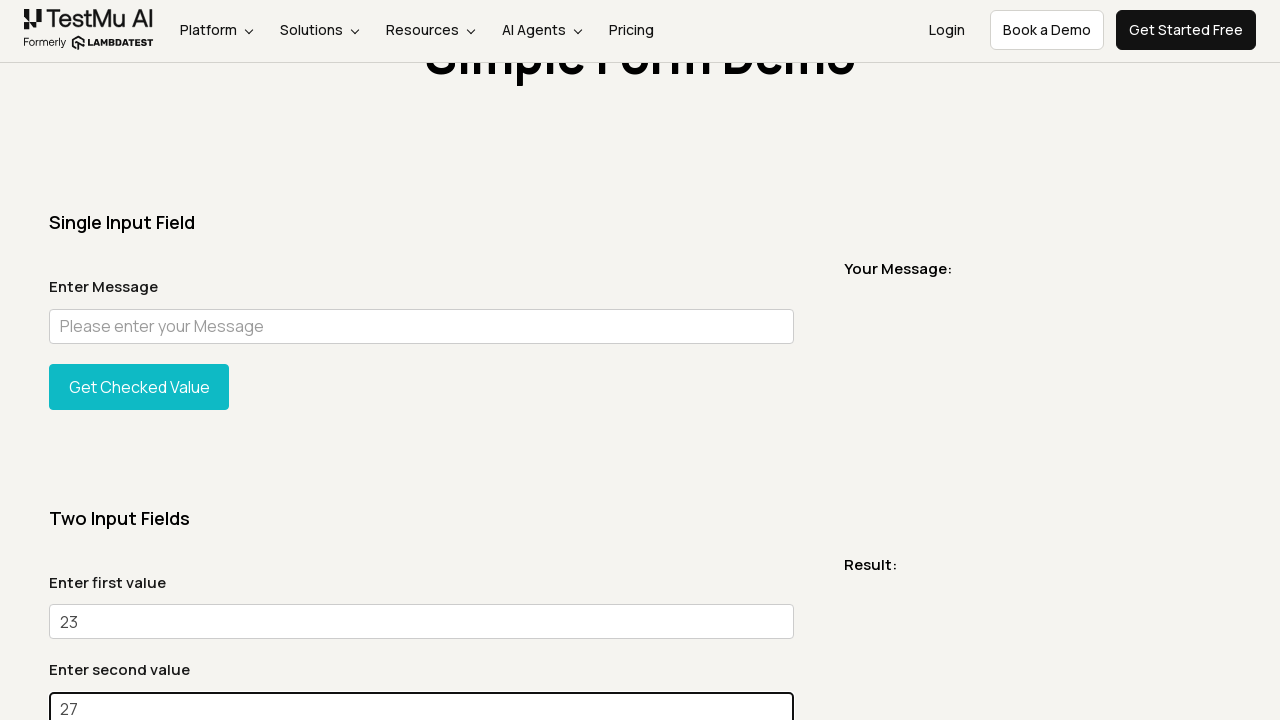

Clicked 'Get Sum' button to calculate the sum at (139, 360) on xpath=//button[contains(text(),'Get Sum')]
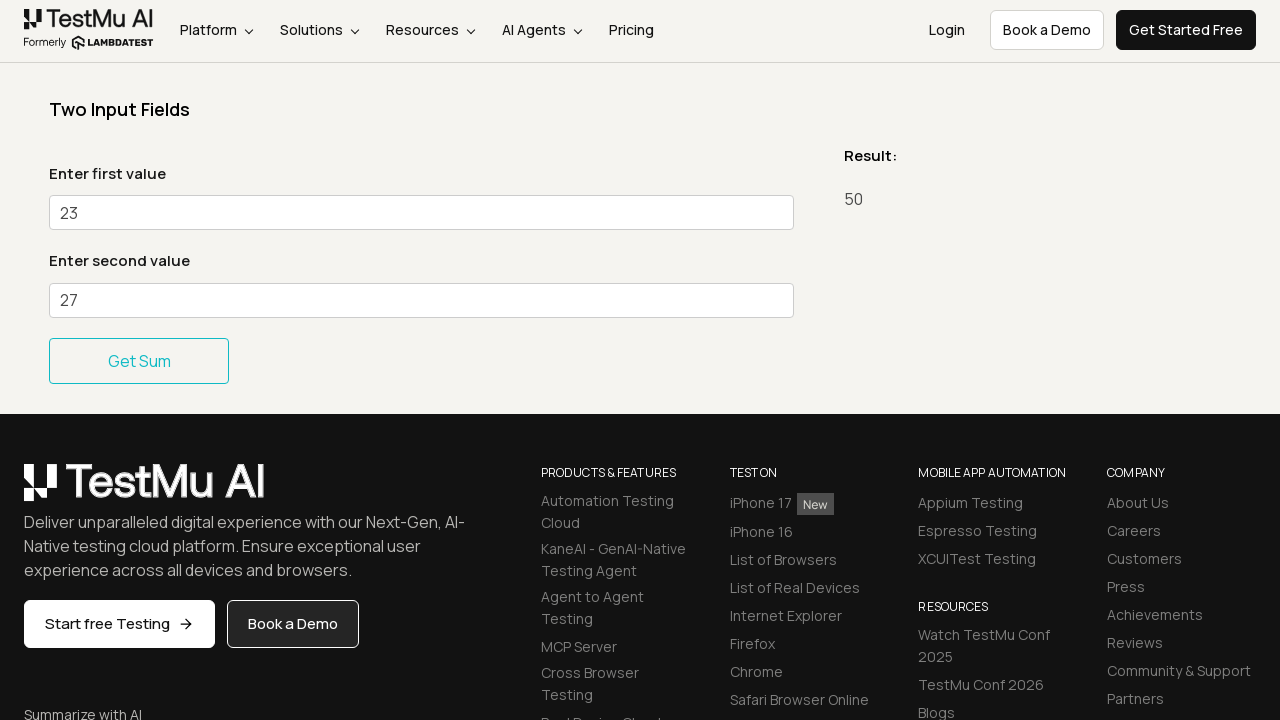

Sum result appeared on the page
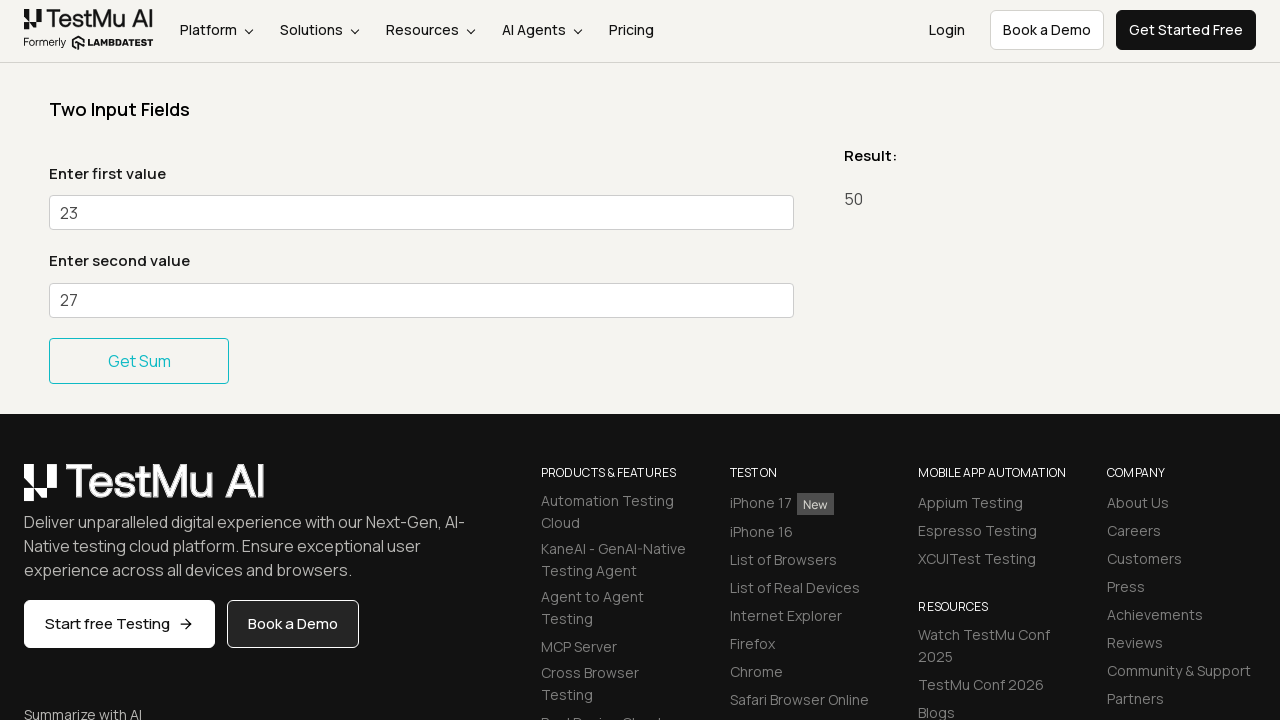

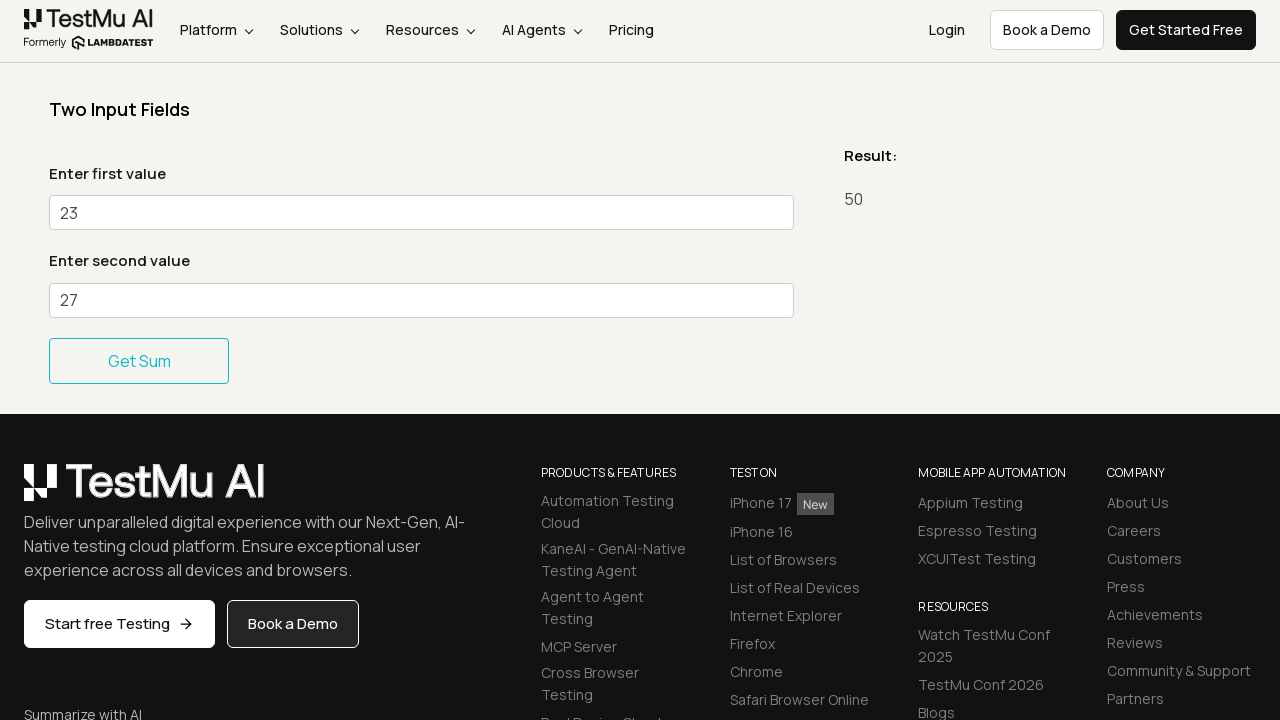